Clicks on Nokia product and verifies the price is $820

Starting URL: https://www.demoblaze.com/

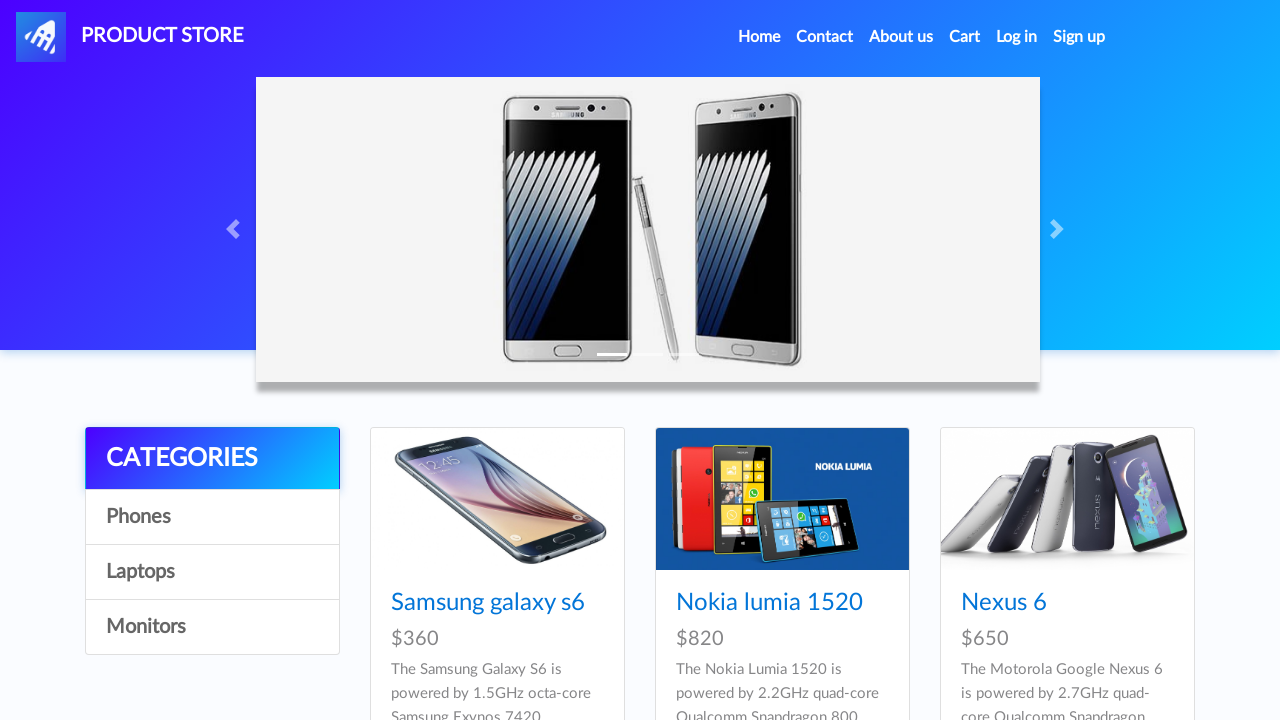

Clicked on Nokia product link at (782, 499) on a[href='prod.html?idp_=2']
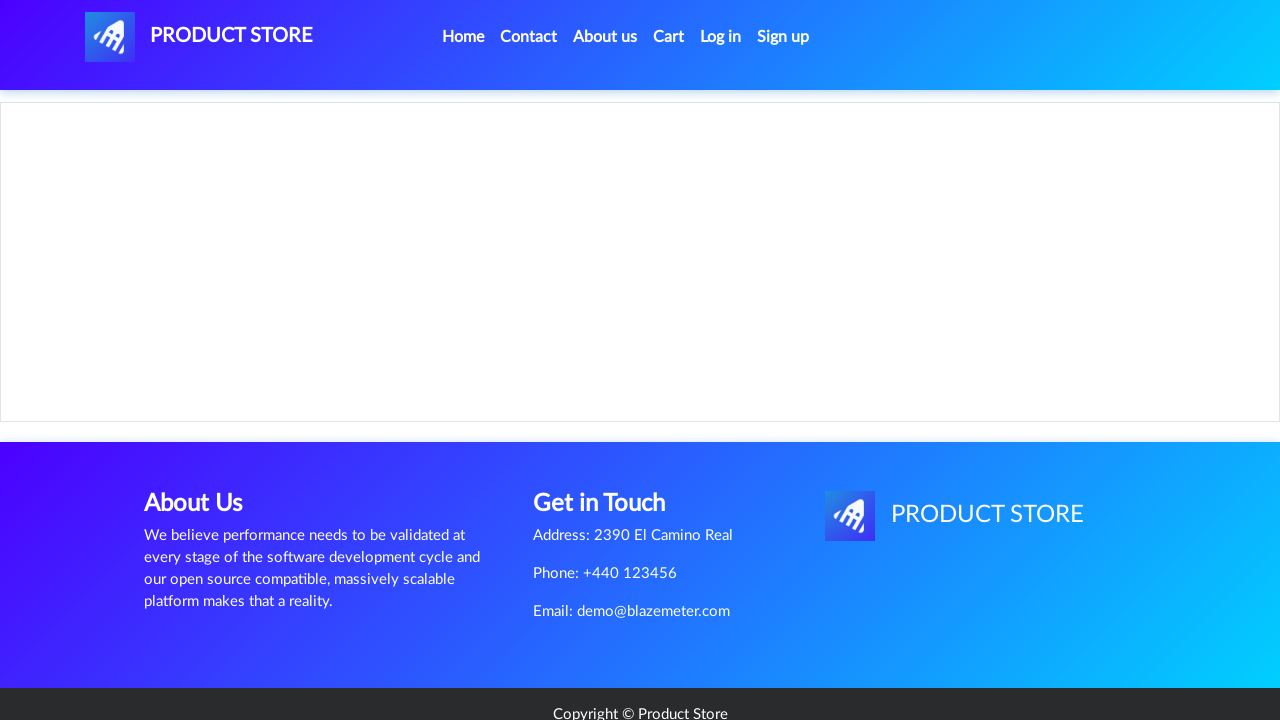

Verified Nokia product price is $820
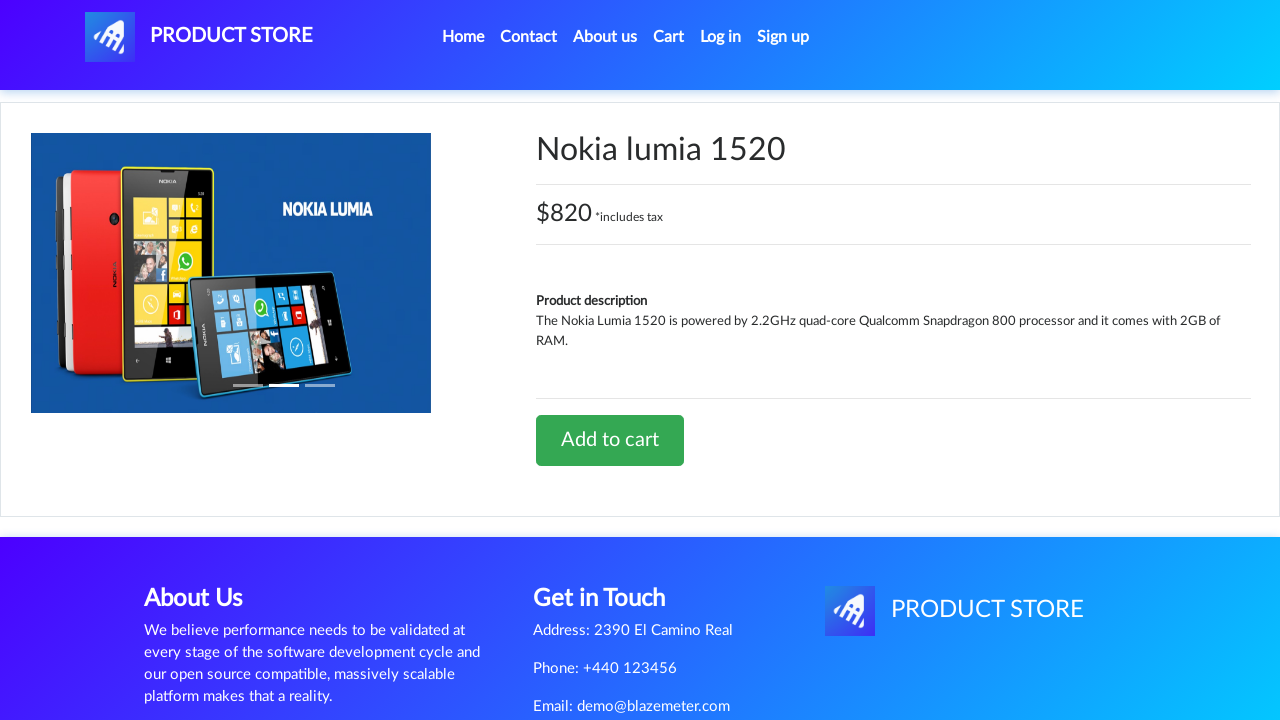

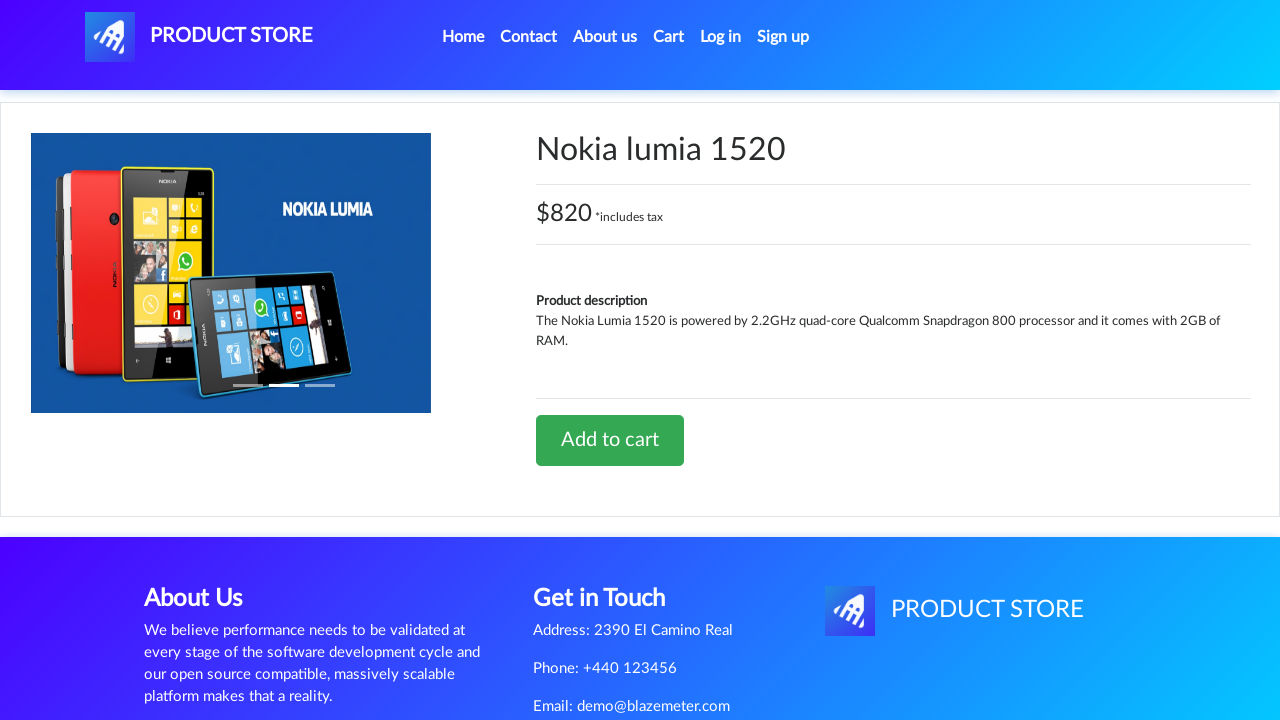